Tests JavaScript alert handling by triggering an alert in W3Schools tryit editor and interacting with it

Starting URL: https://www.w3schools.com/js/tryit.asp?filename=tryjs_alert

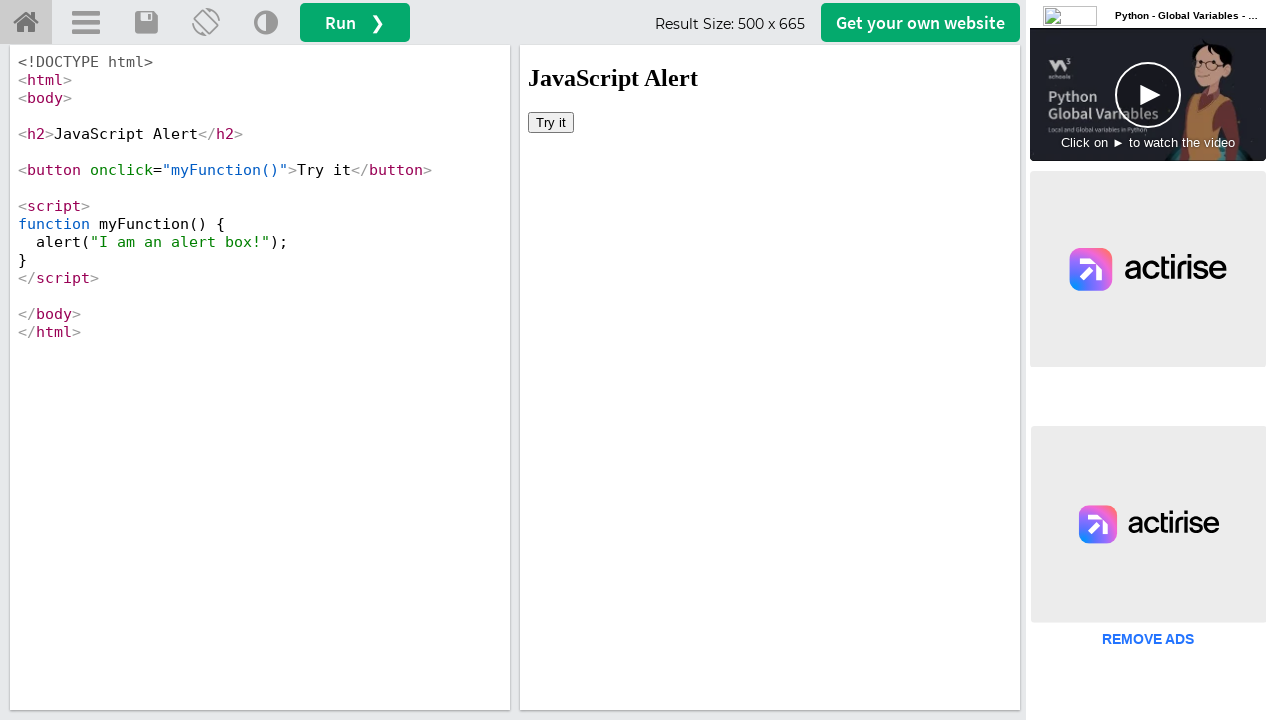

Located iframe with ID 'iframeResult'
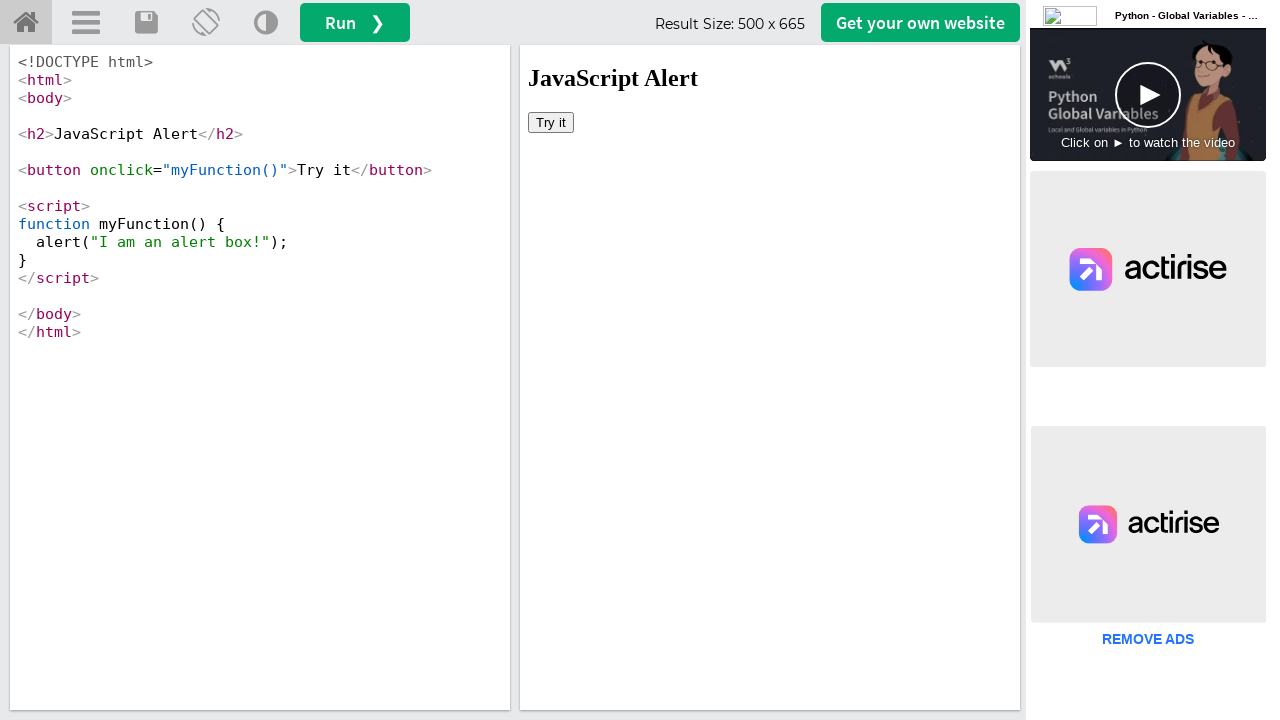

Clicked 'Try it' button to trigger JavaScript alert at (551, 122) on #iframeResult >> internal:control=enter-frame >> button:has-text('Try it')
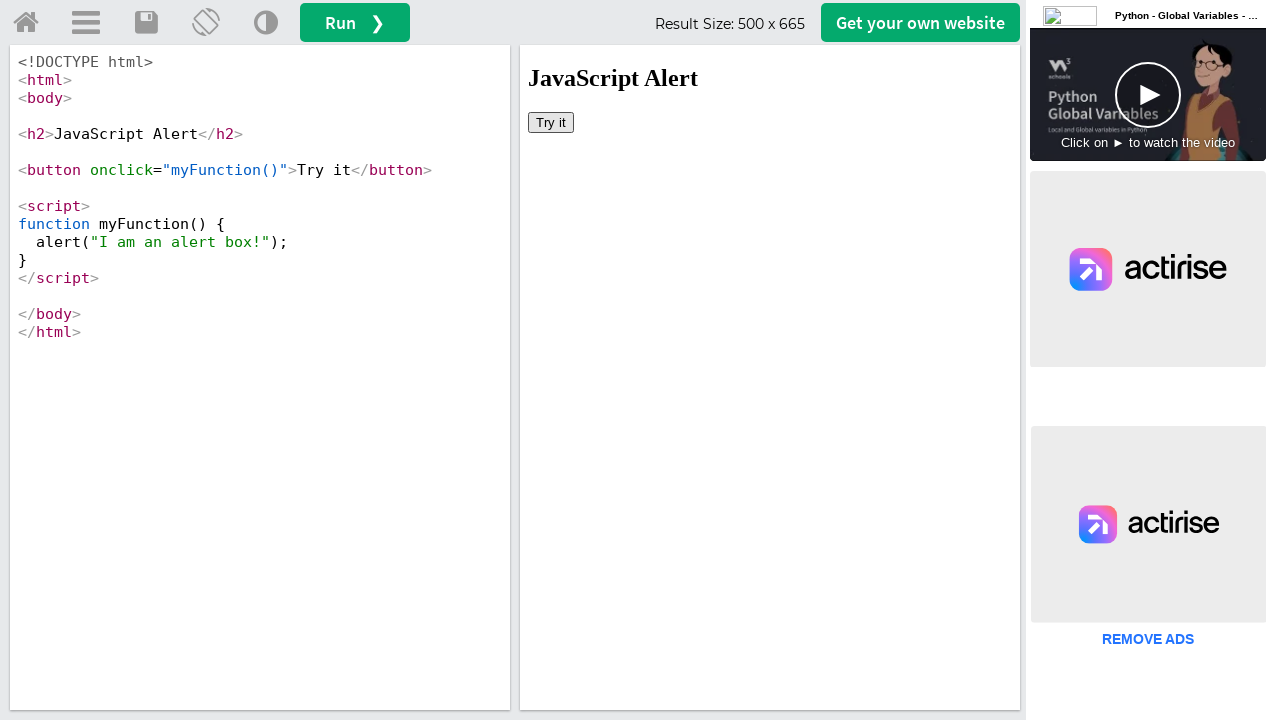

Set up dialog handler to accept alert popup
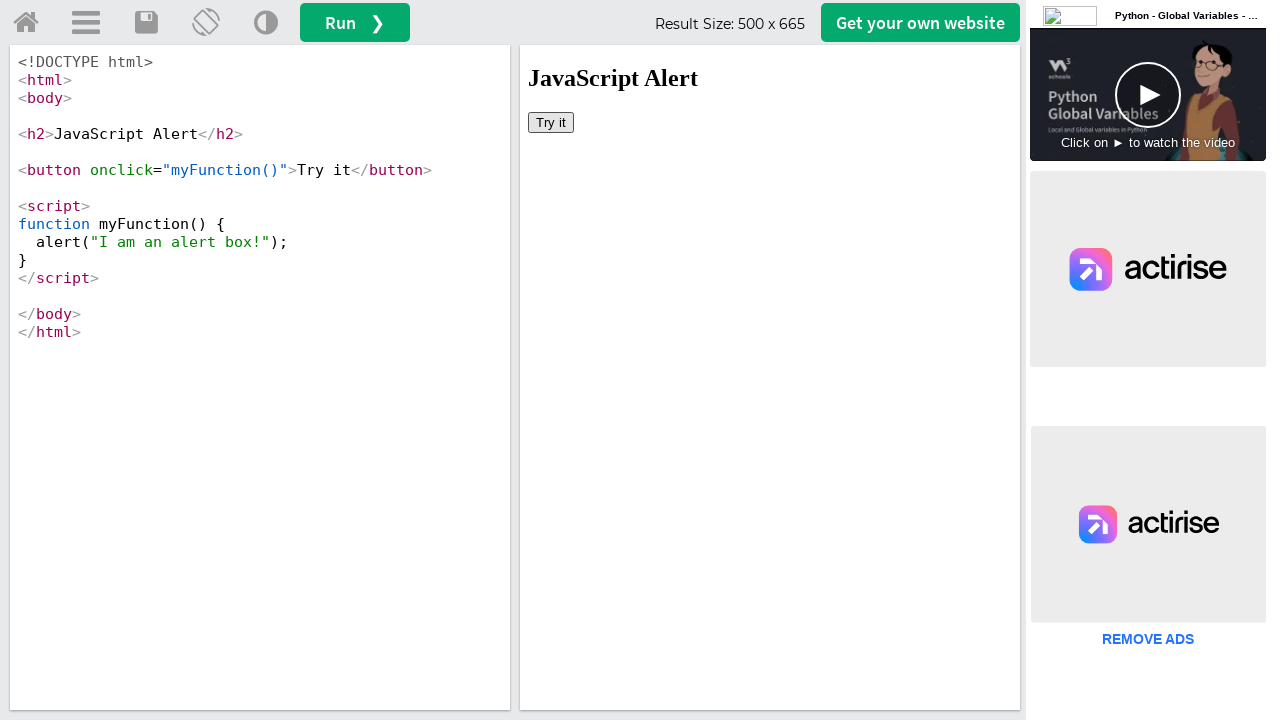

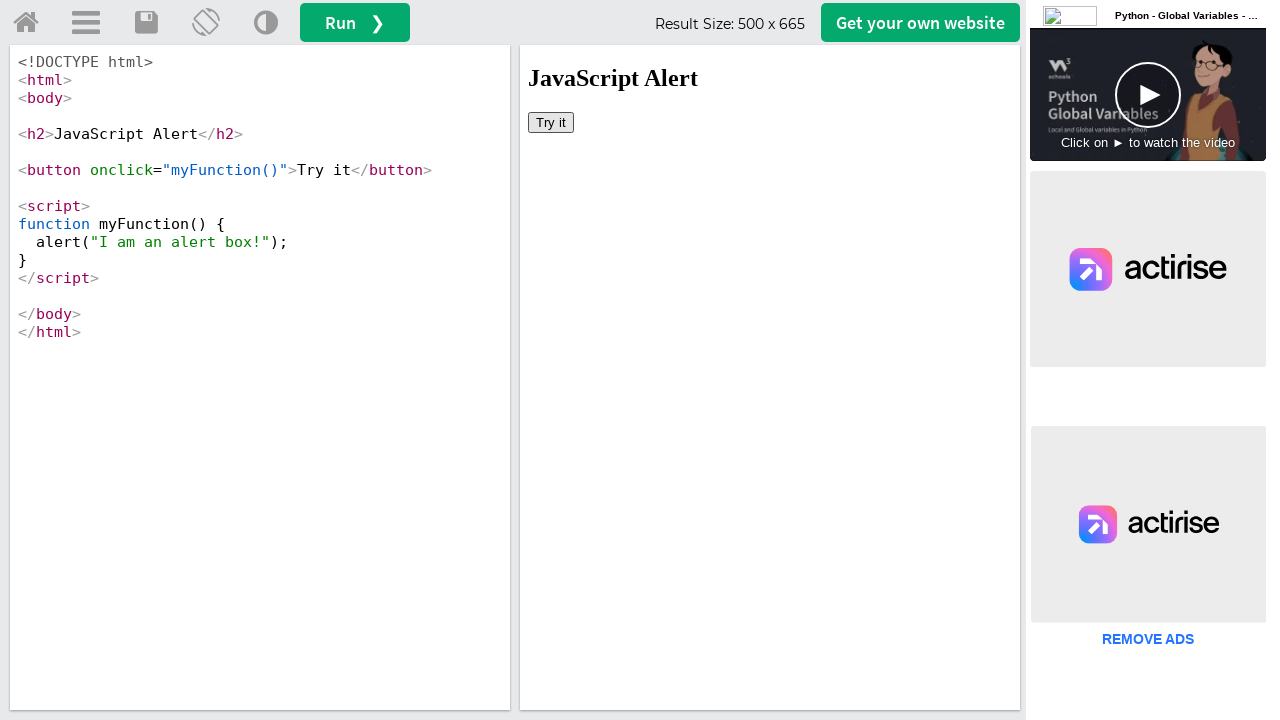